Searches for automation jobs, filters by full-time positions, and attempts to apply to the first job listing

Starting URL: https://alchemy.hguy.co/jobs/

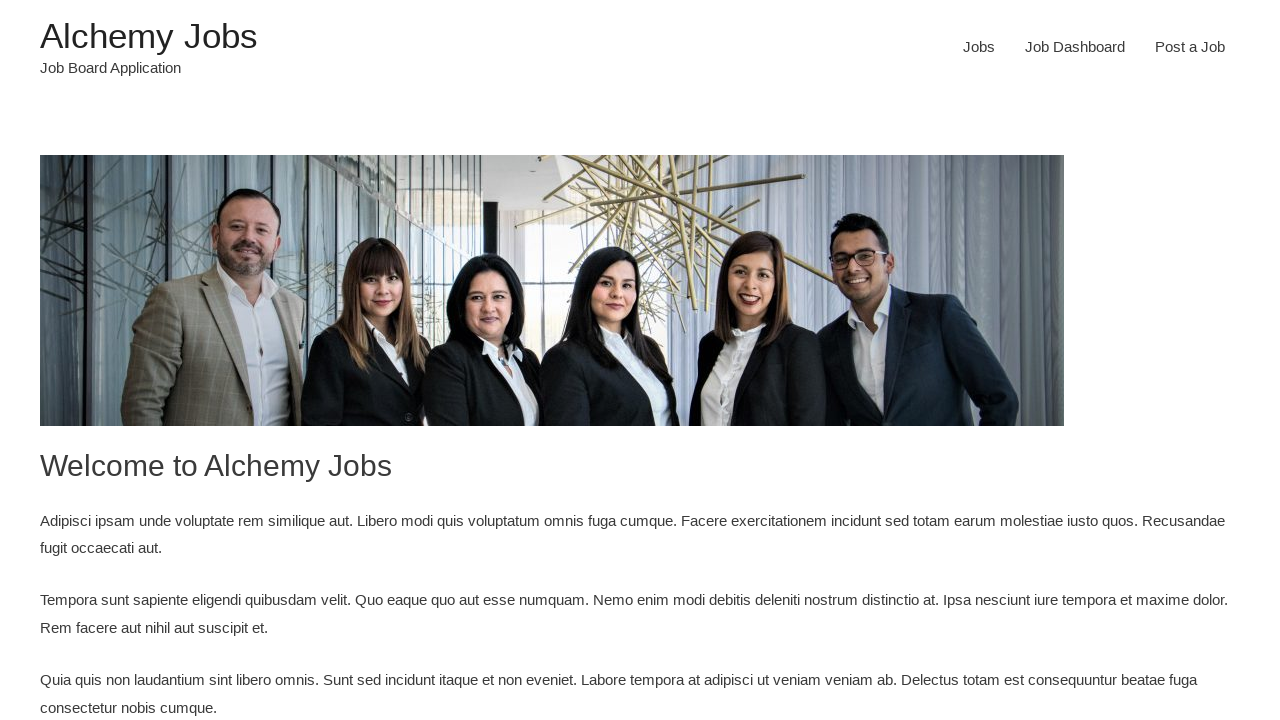

Clicked on Jobs menu item at (979, 47) on xpath=//ul[@id='primary-menu']/li[1]/a
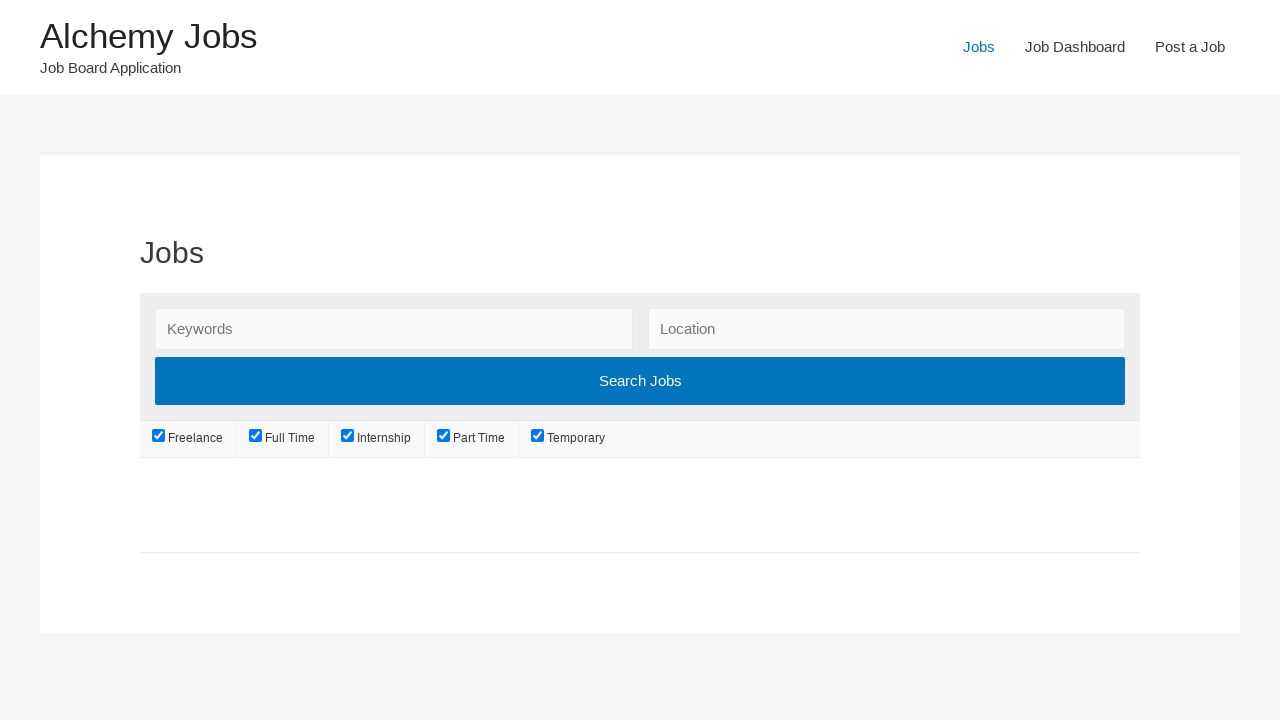

Filled search field with 'Automation' on #search_keywords
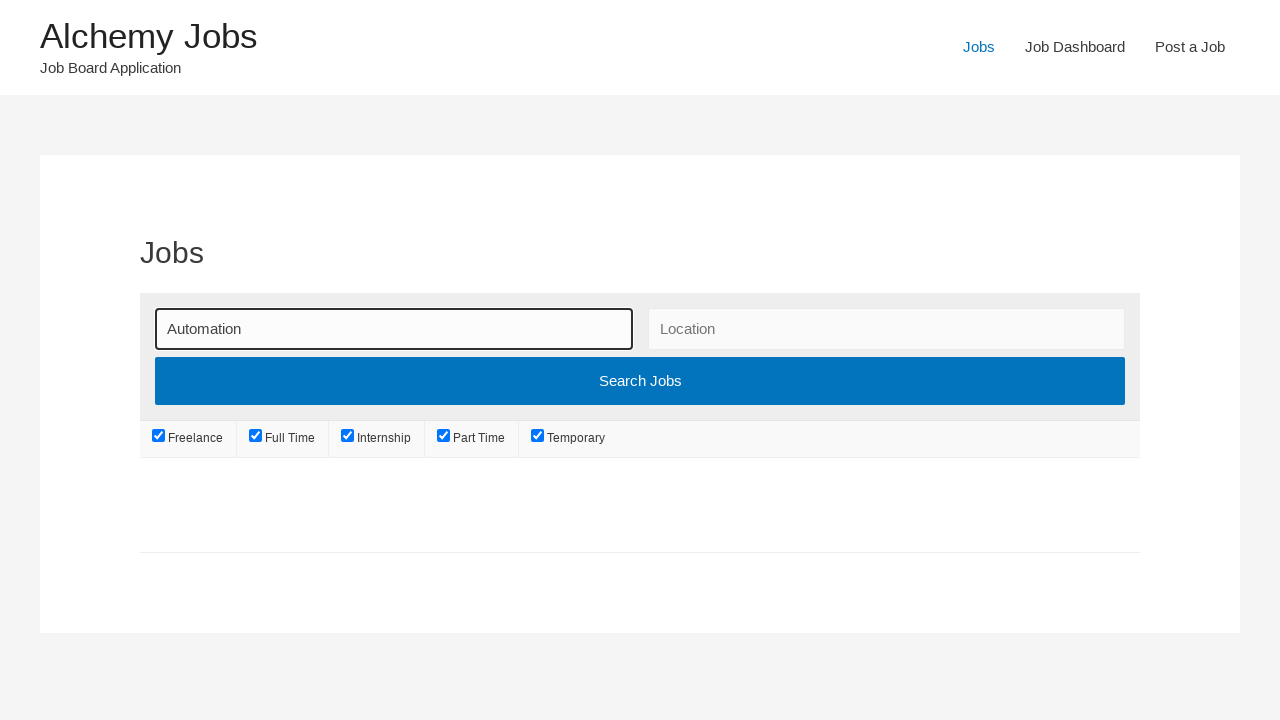

Clicked Search Jobs button at (640, 381) on xpath=//input[@value='Search Jobs']
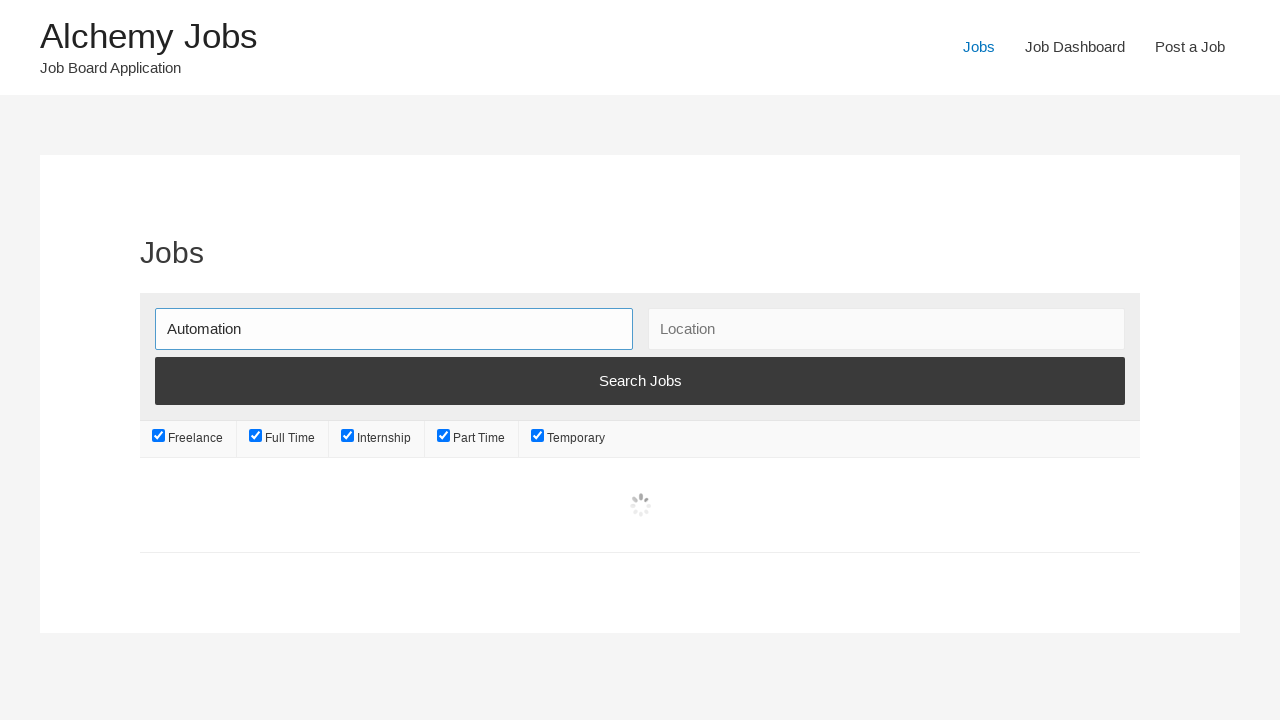

Unchecked freelance job type filter at (159, 436) on #job_type_freelance
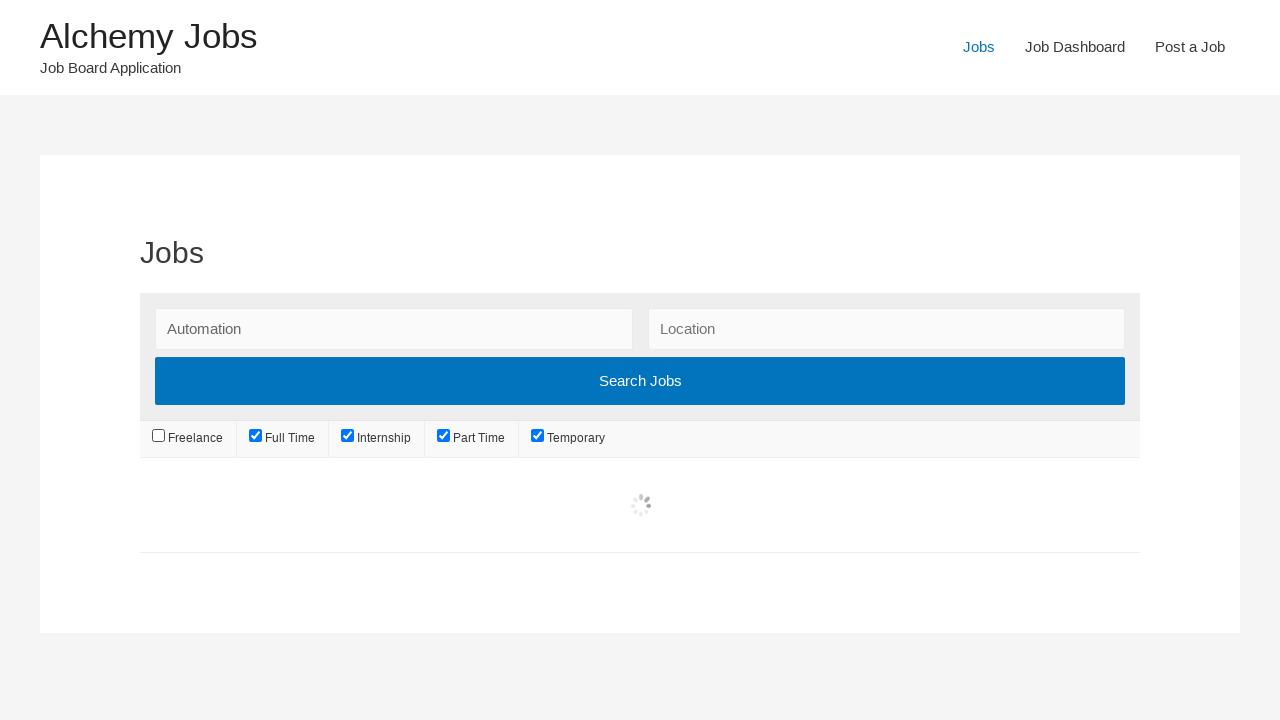

Unchecked internship job type filter at (348, 436) on #job_type_internship
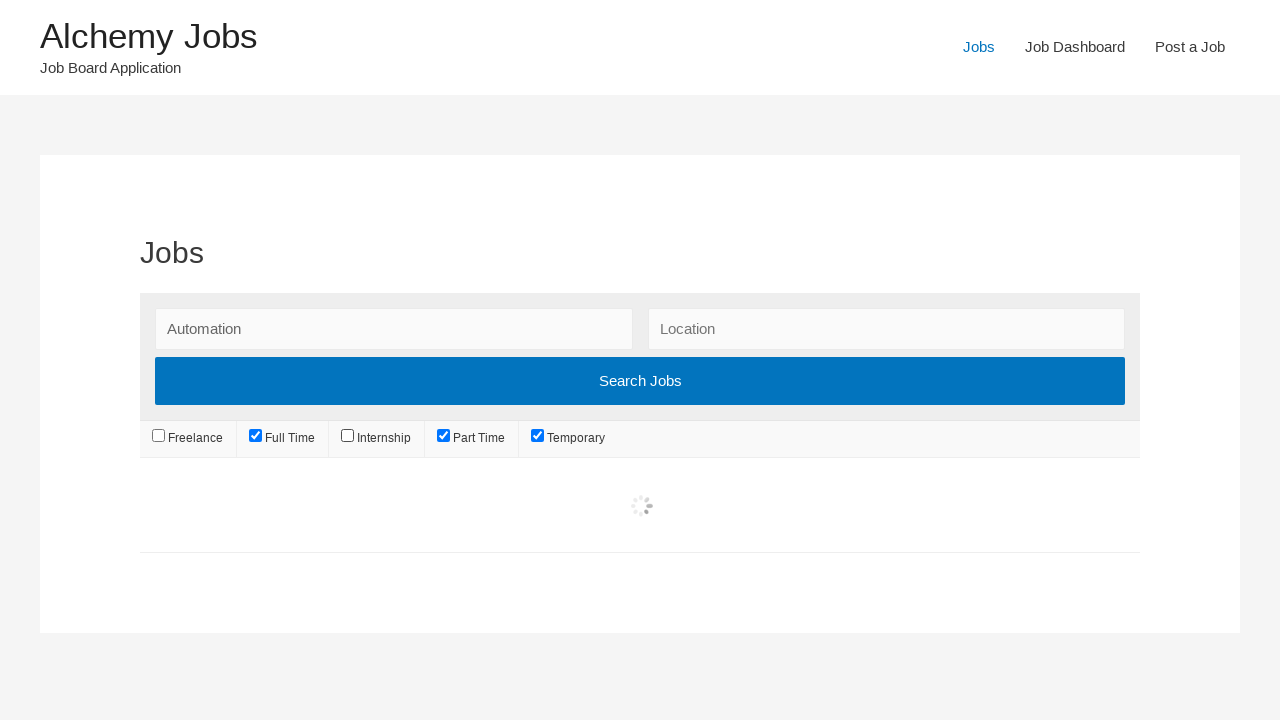

Unchecked part-time job type filter at (444, 436) on #job_type_part-time
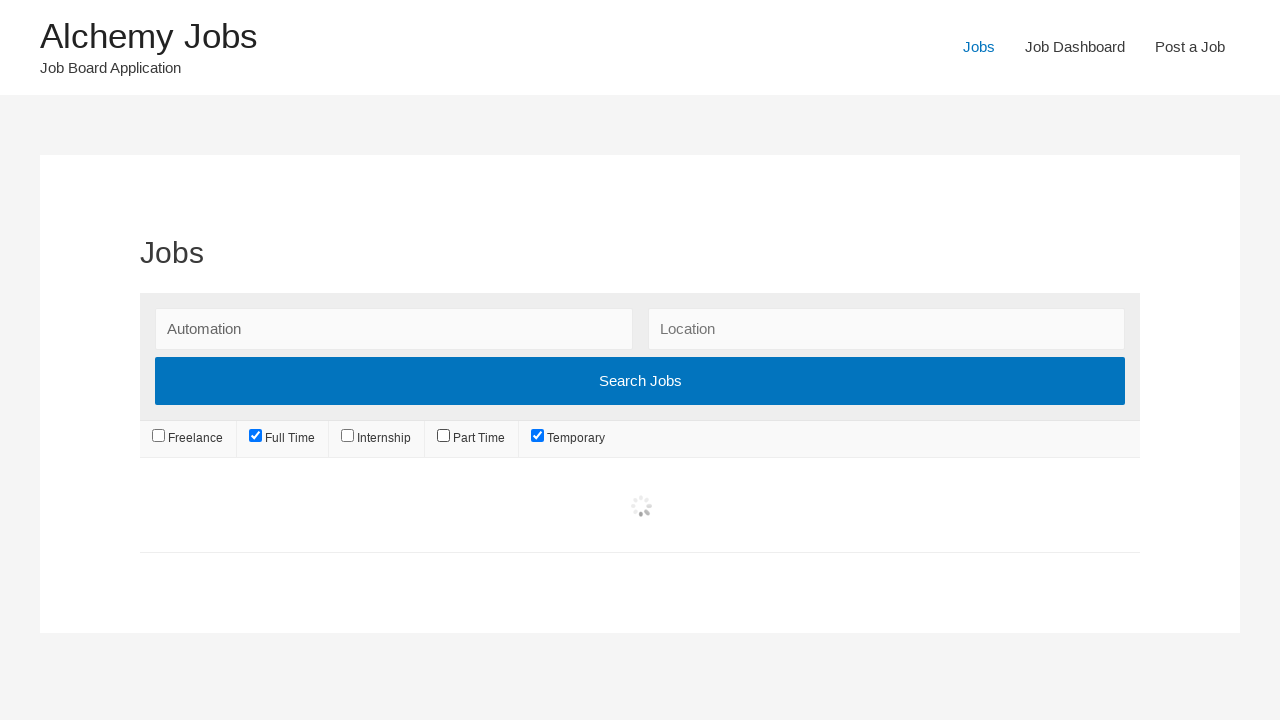

Unchecked temporary job type filter at (537, 436) on #job_type_temporary
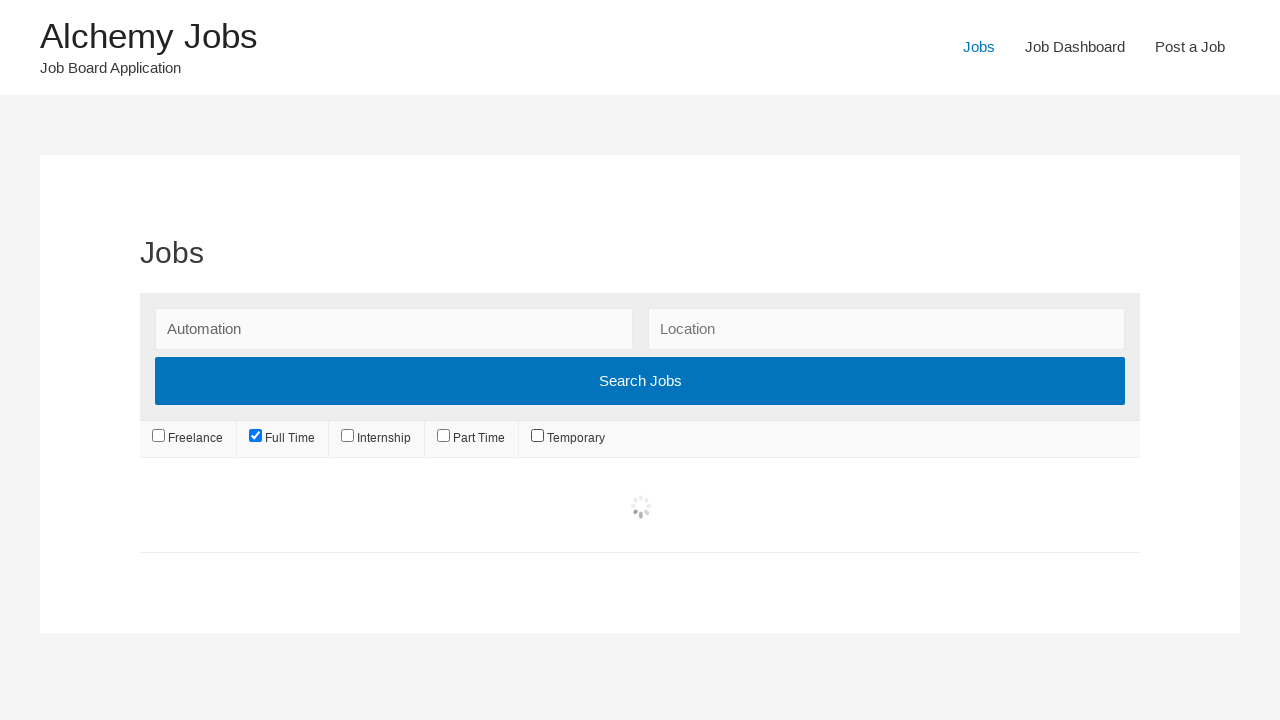

Job listings loaded
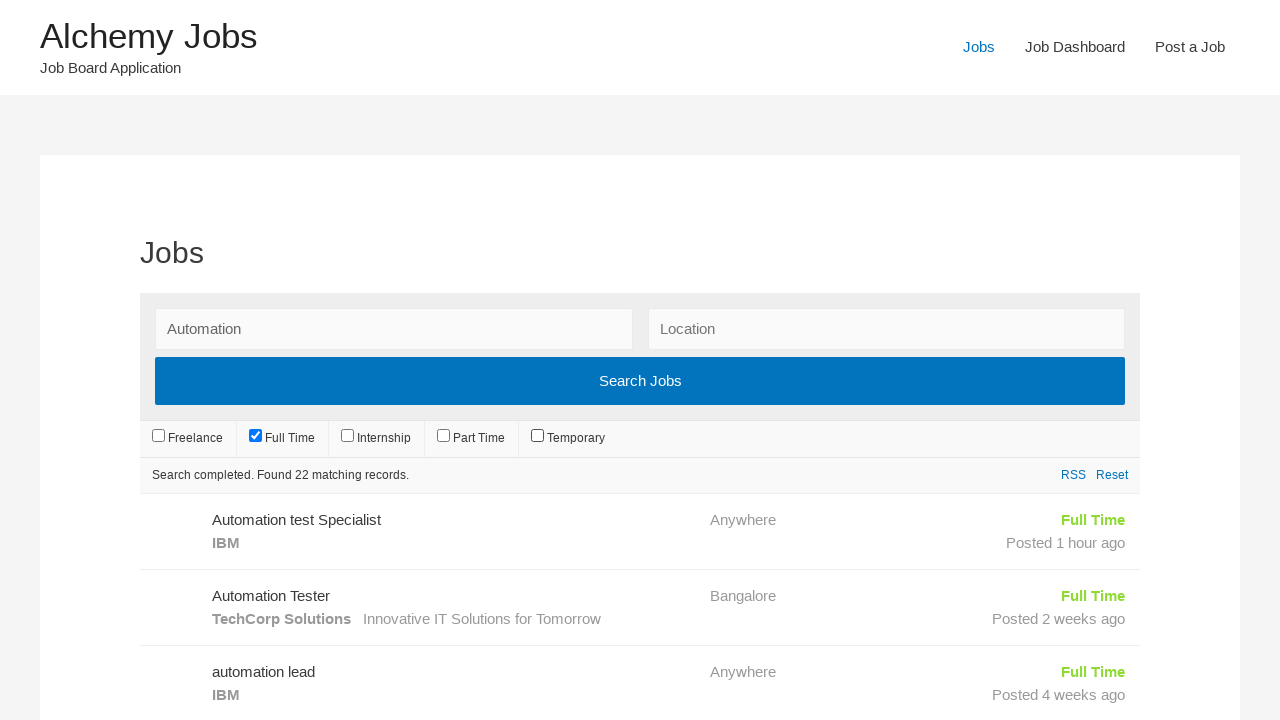

Clicked on the first job listing at (640, 532) on xpath=//ul[@class='job_listings']/li[1]/a
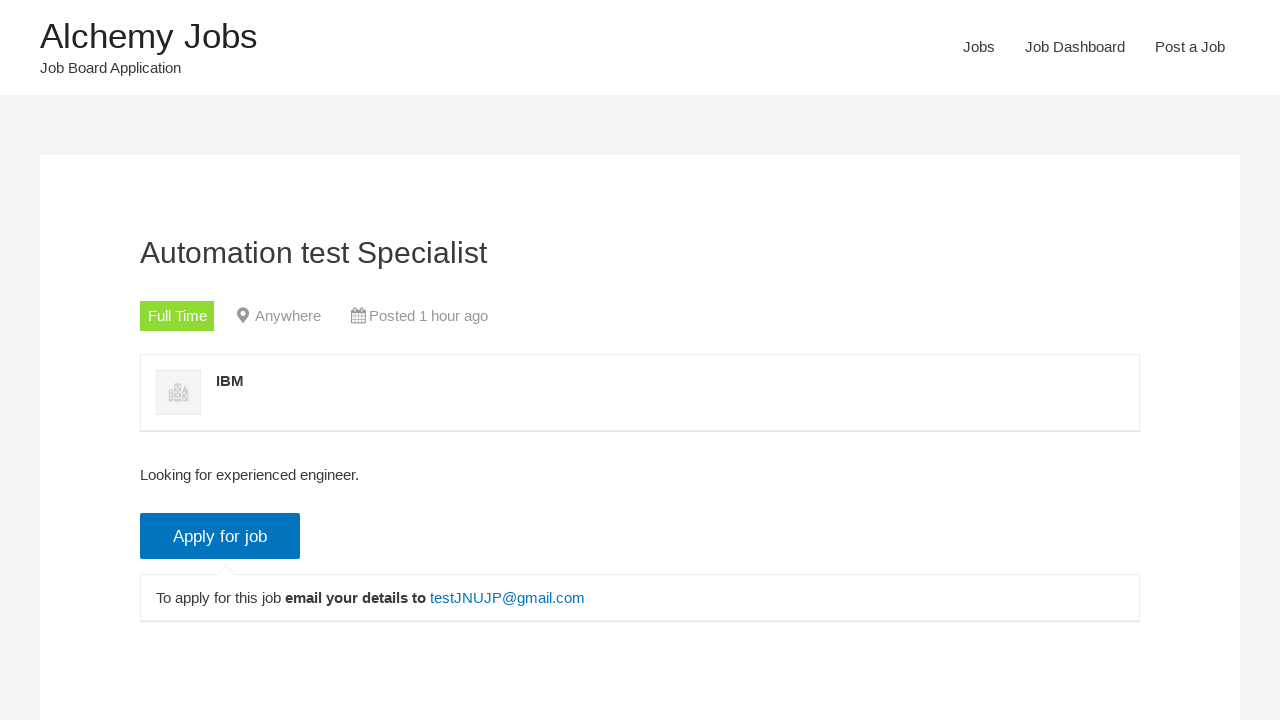

Clicked apply button at (220, 536) on xpath=//input
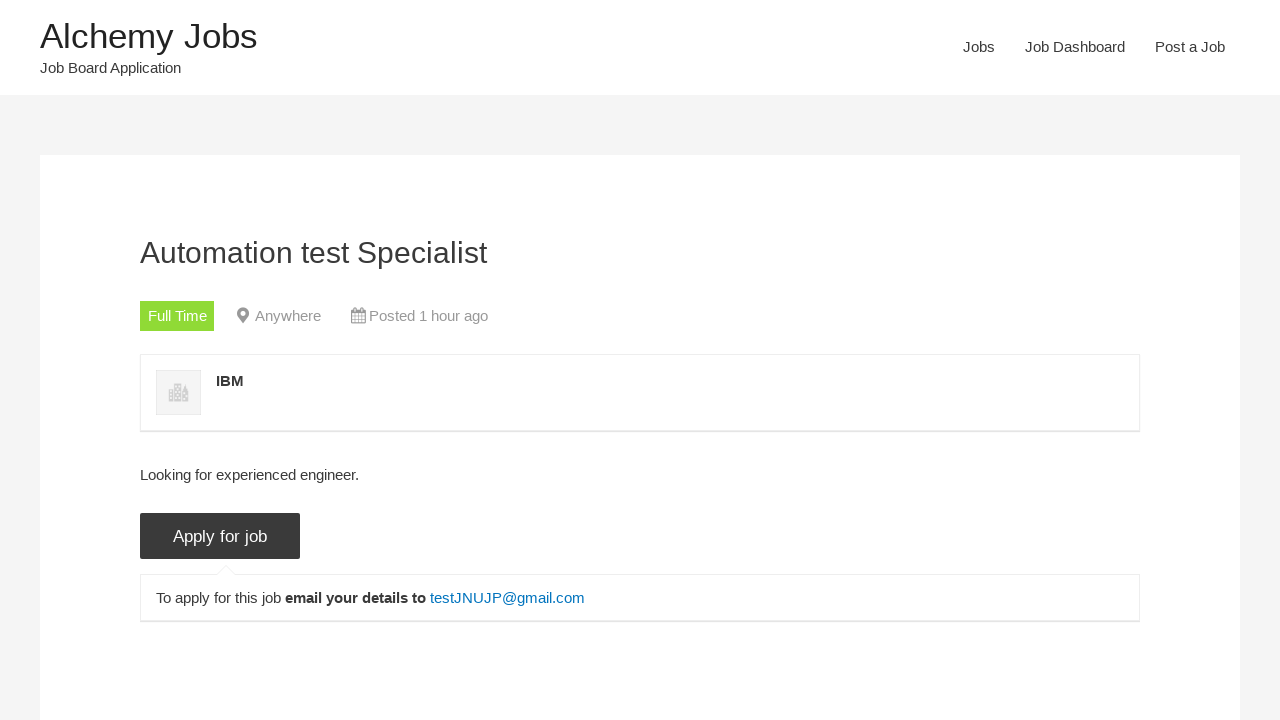

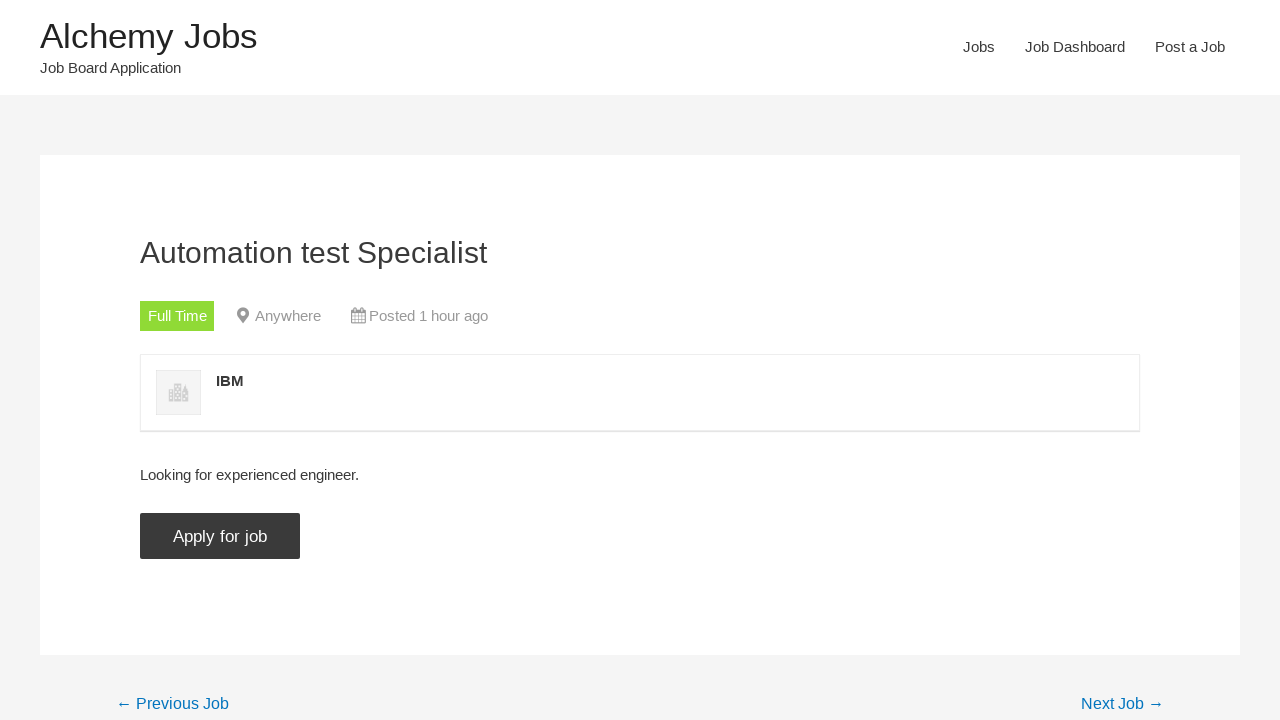